Tests search functionality by searching for an author name and verifying results

Starting URL: https://div.cz/

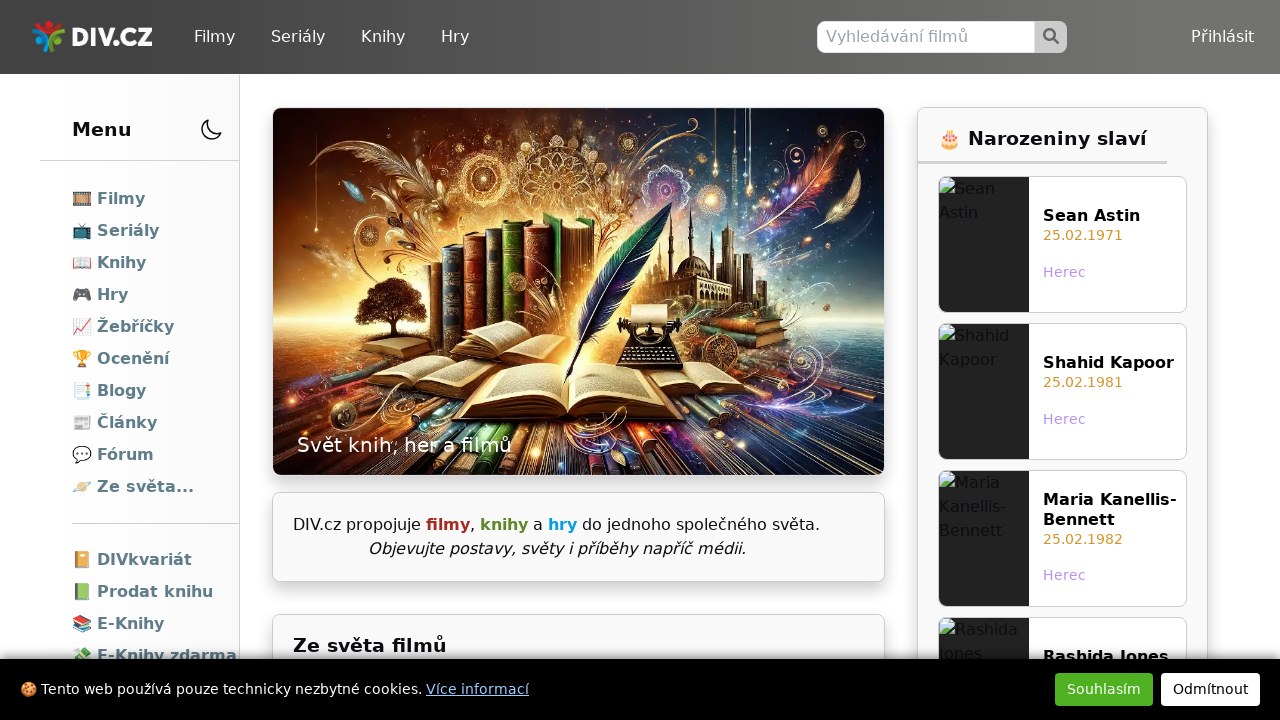

Search input field became visible
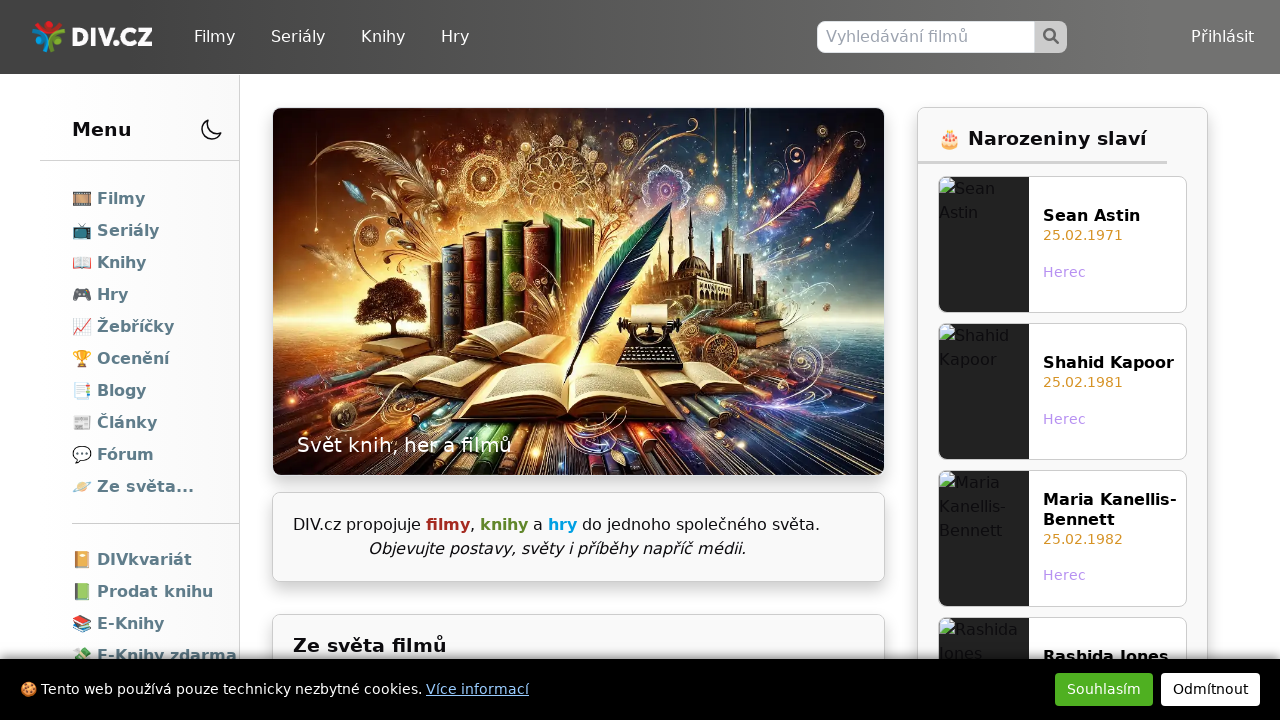

Cleared search input field on input[name='q']
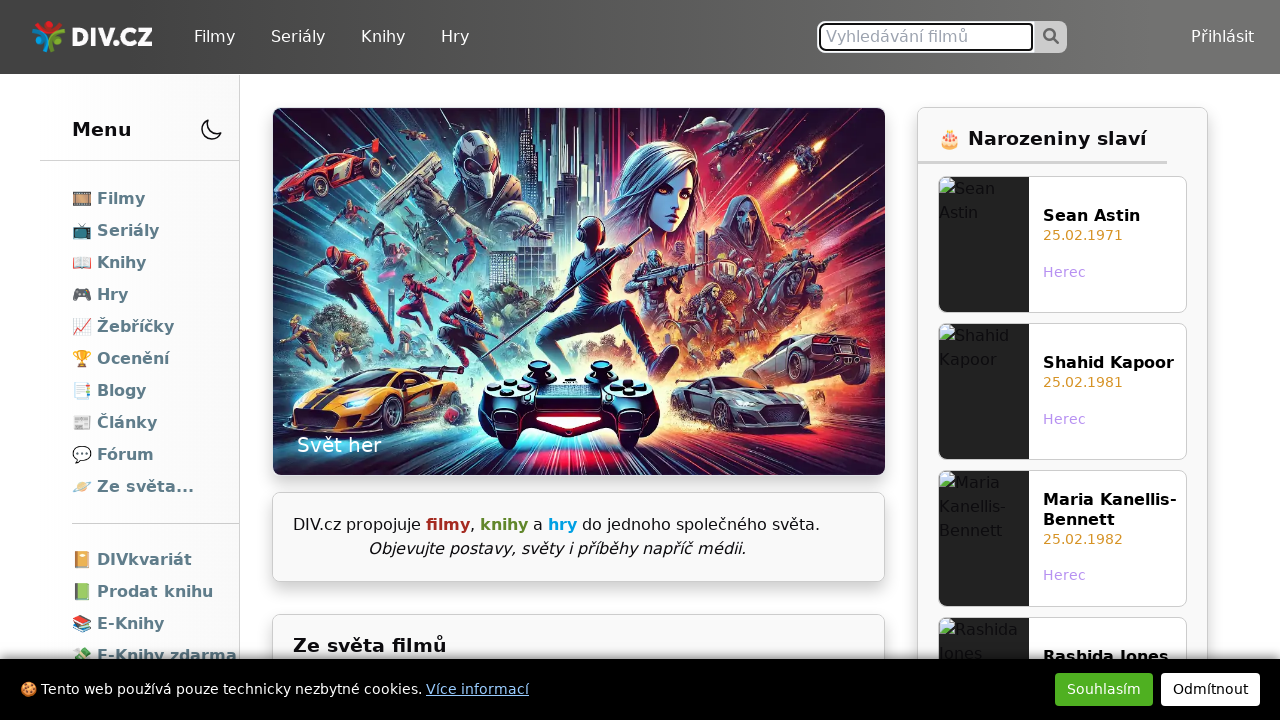

Entered author name 'Stephen King' in search field on input[name='q']
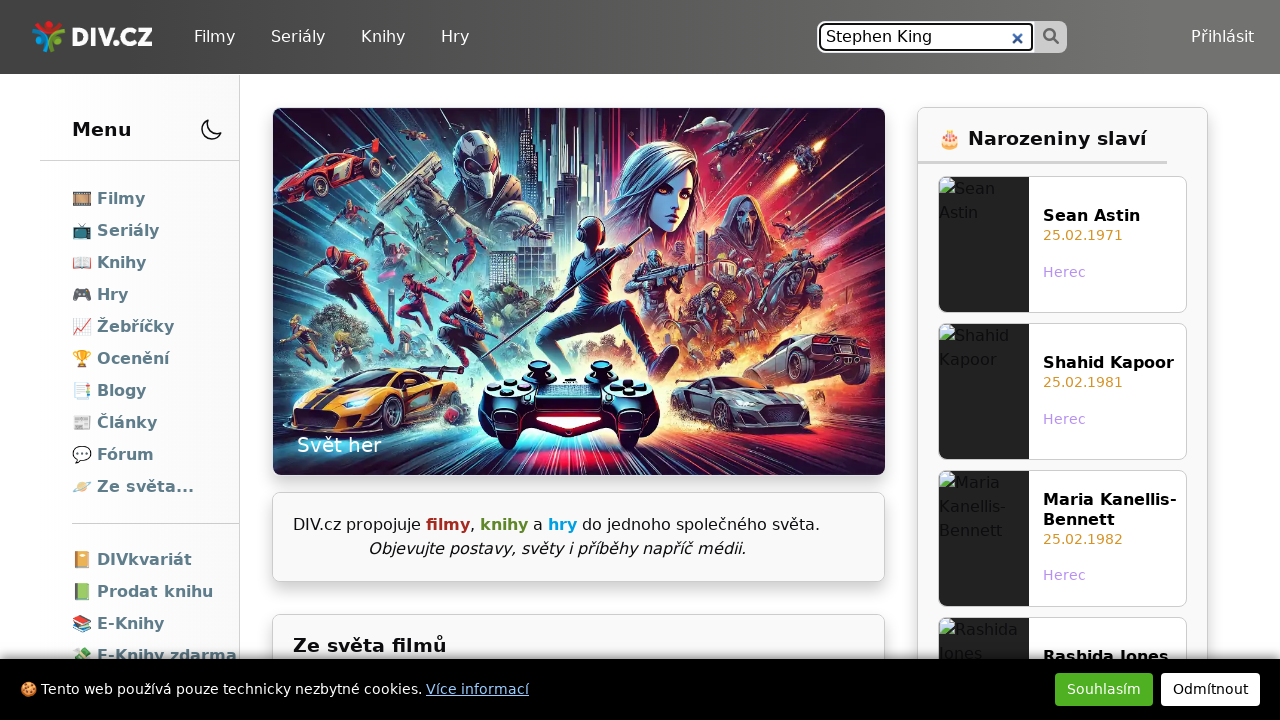

Submitted search form by pressing Enter on input[name='q']
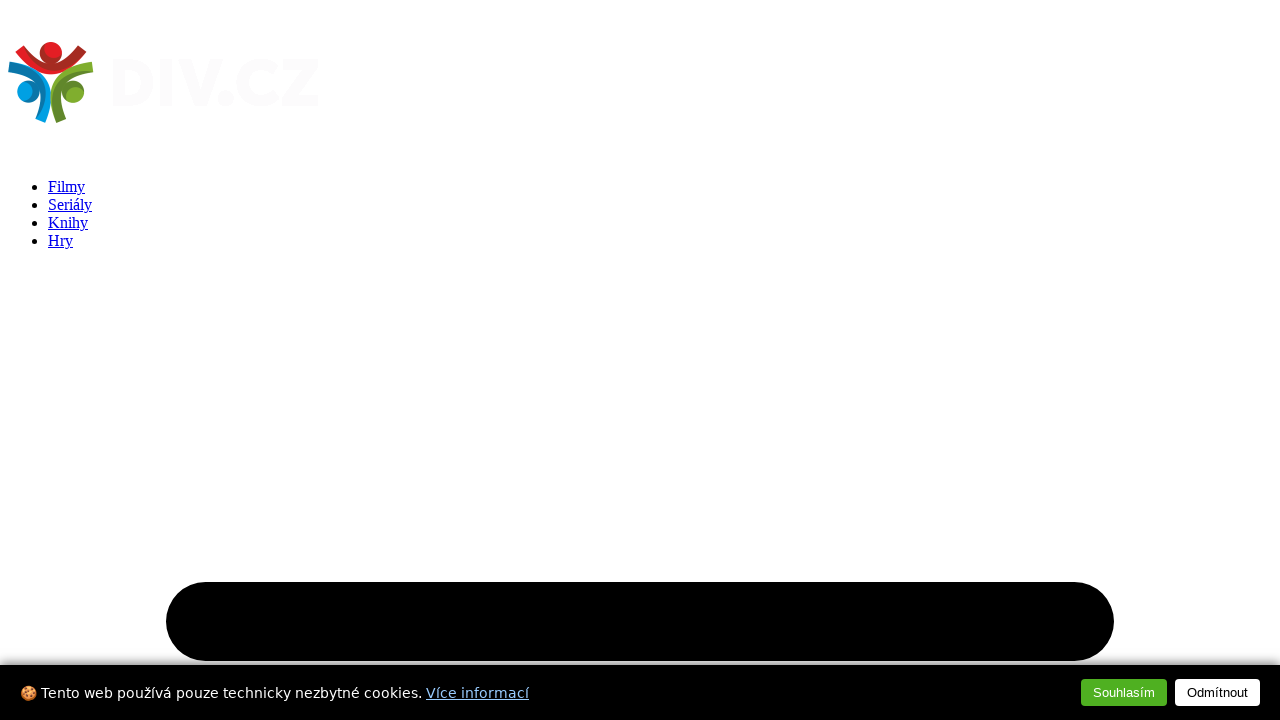

Search results page loaded with Stephen King results
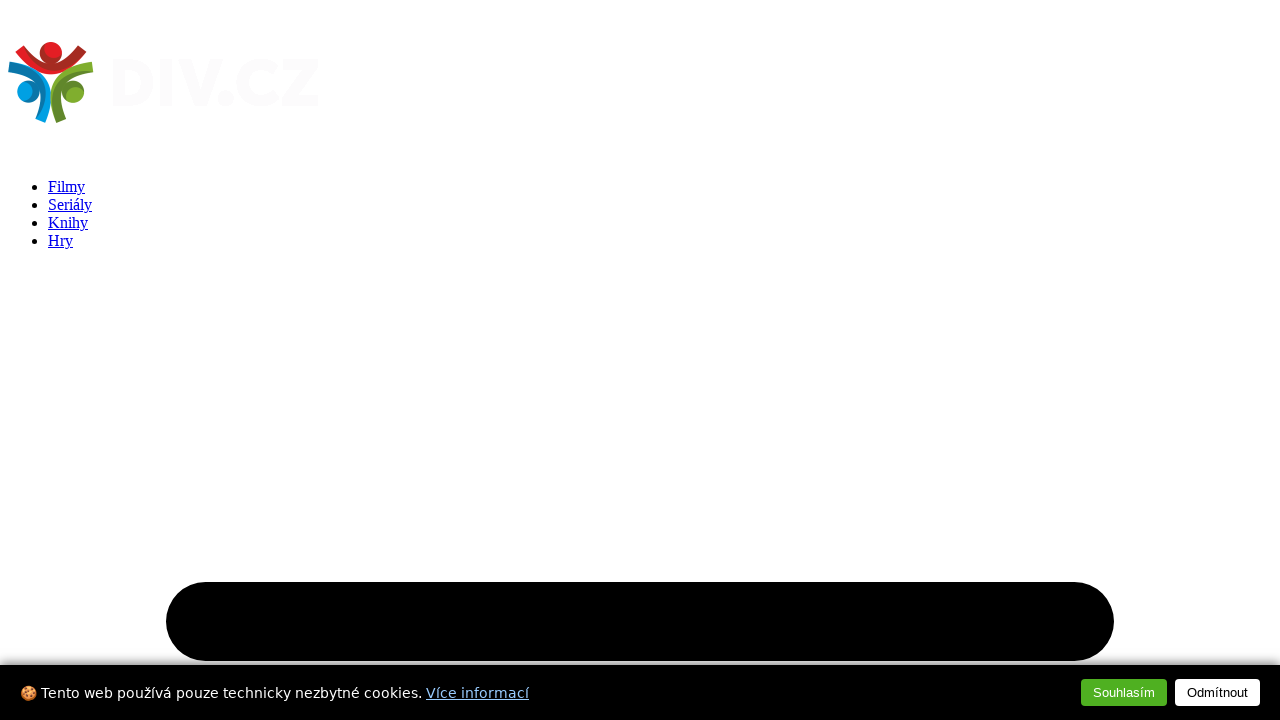

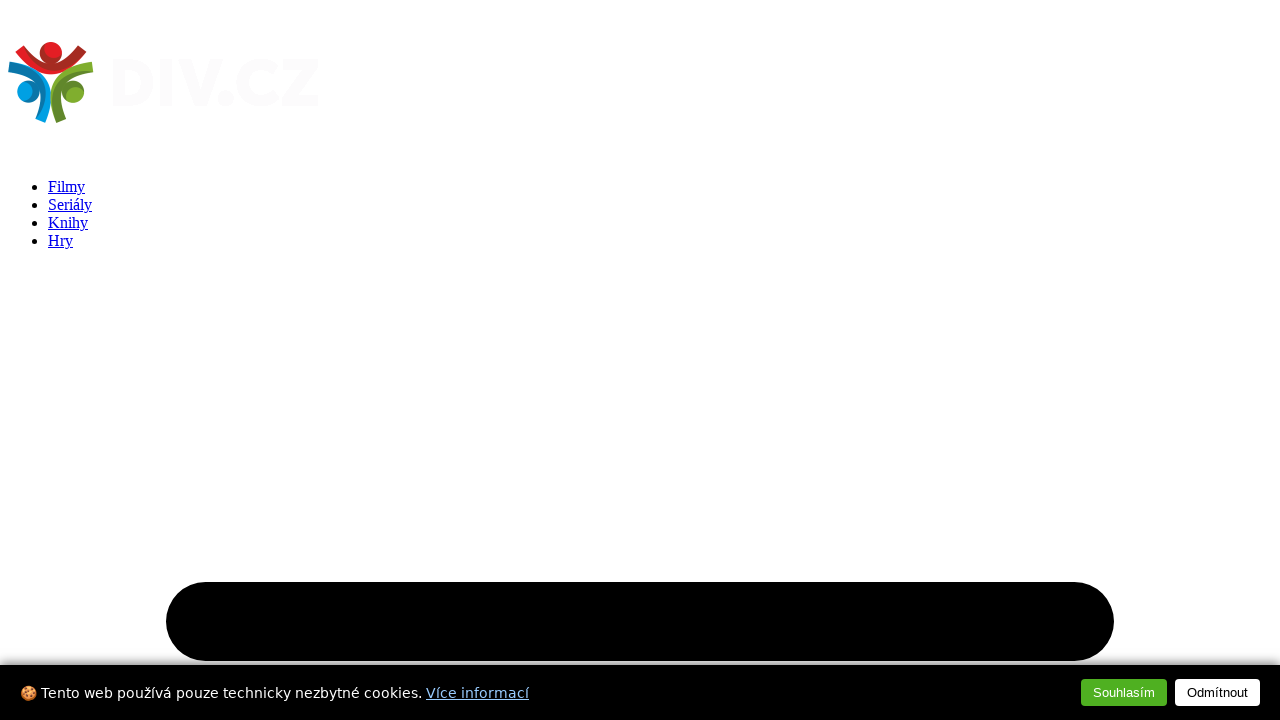